Tests number input field by entering a numeric value into the input element

Starting URL: https://the-internet.herokuapp.com/inputs

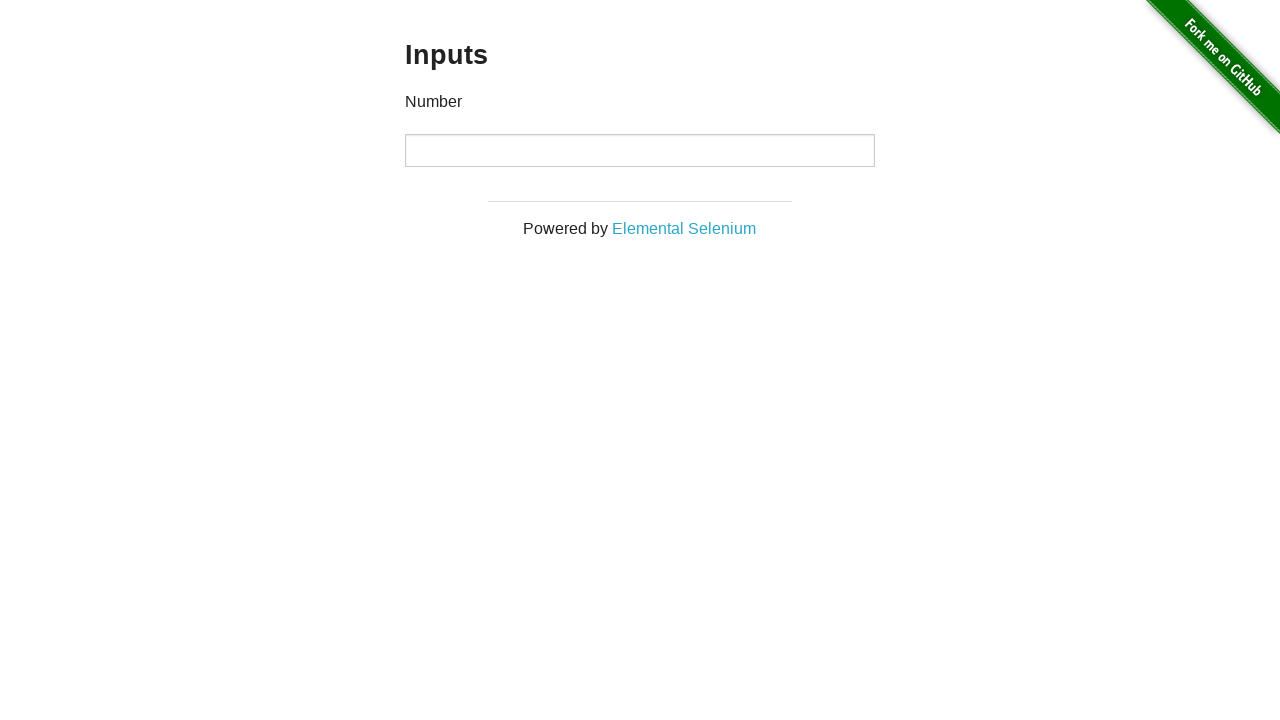

Entered numeric value '4' into the number input field on //*[@id="content"]/div/div/div/input
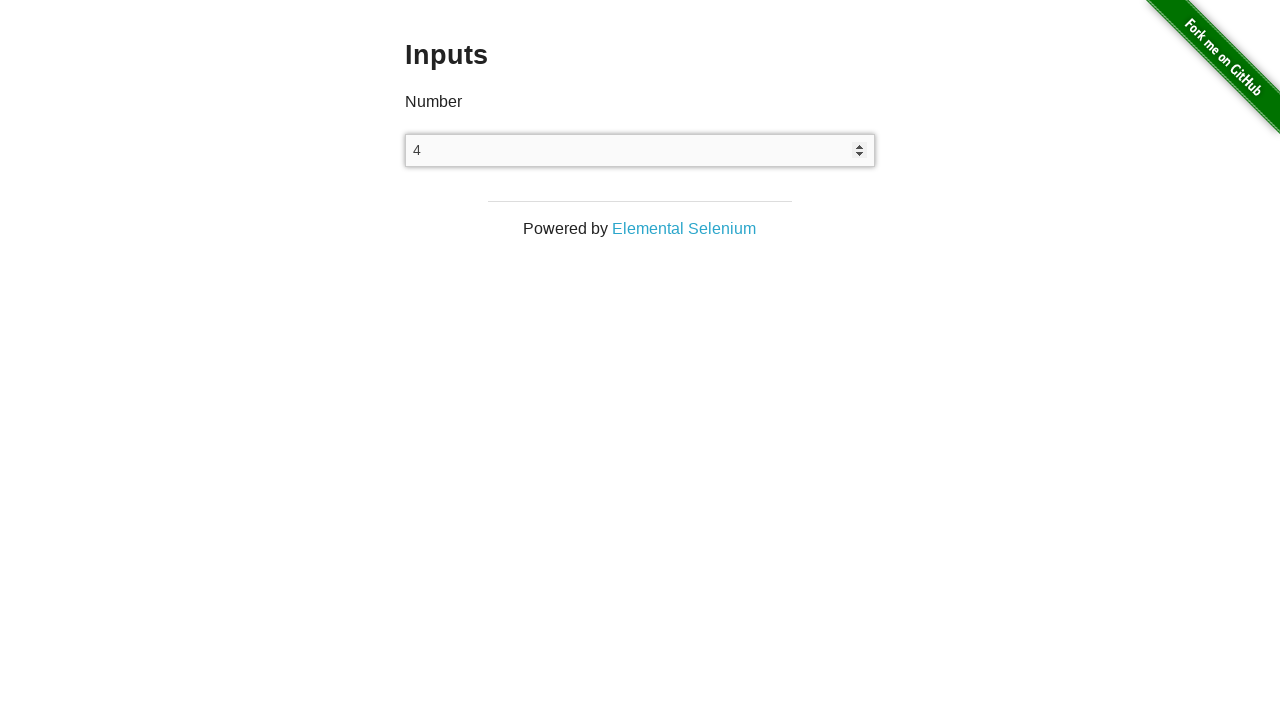

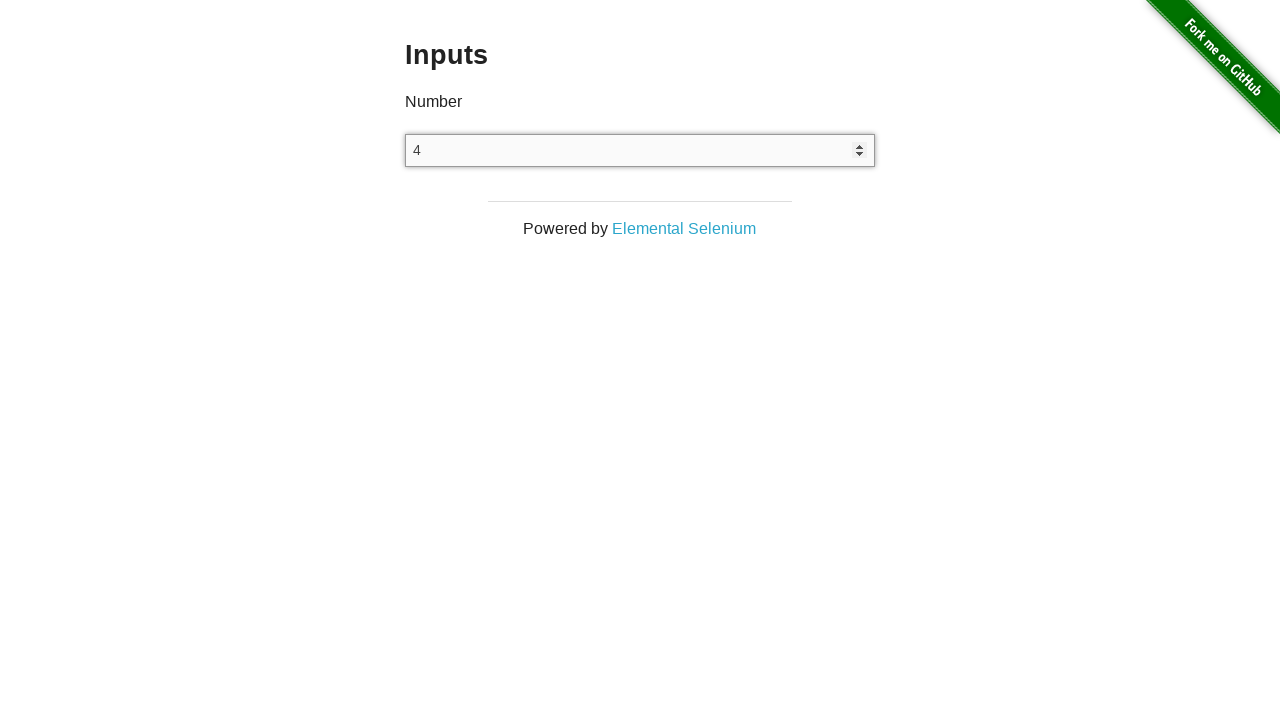